Tests marking all todo items as completed using the toggle-all checkbox

Starting URL: https://demo.playwright.dev/todomvc

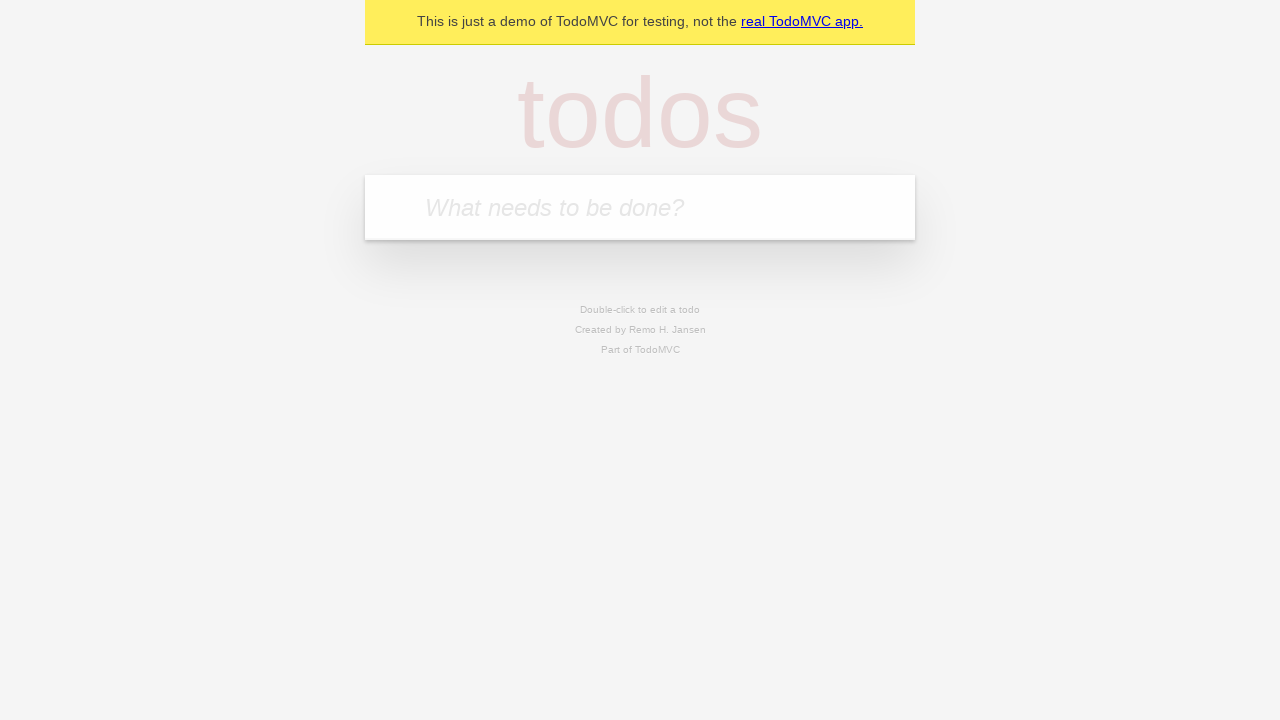

Filled todo input with 'buy some cheese' on internal:attr=[placeholder="What needs to be done?"i]
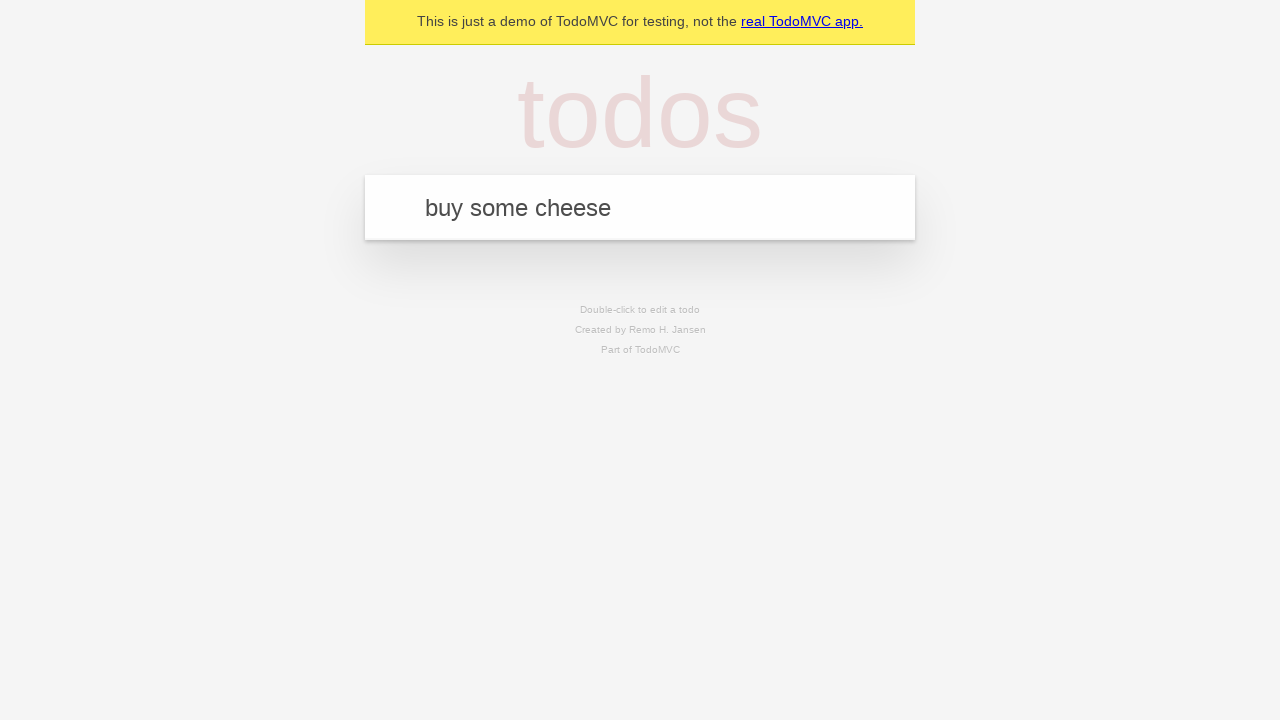

Pressed Enter to add first todo on internal:attr=[placeholder="What needs to be done?"i]
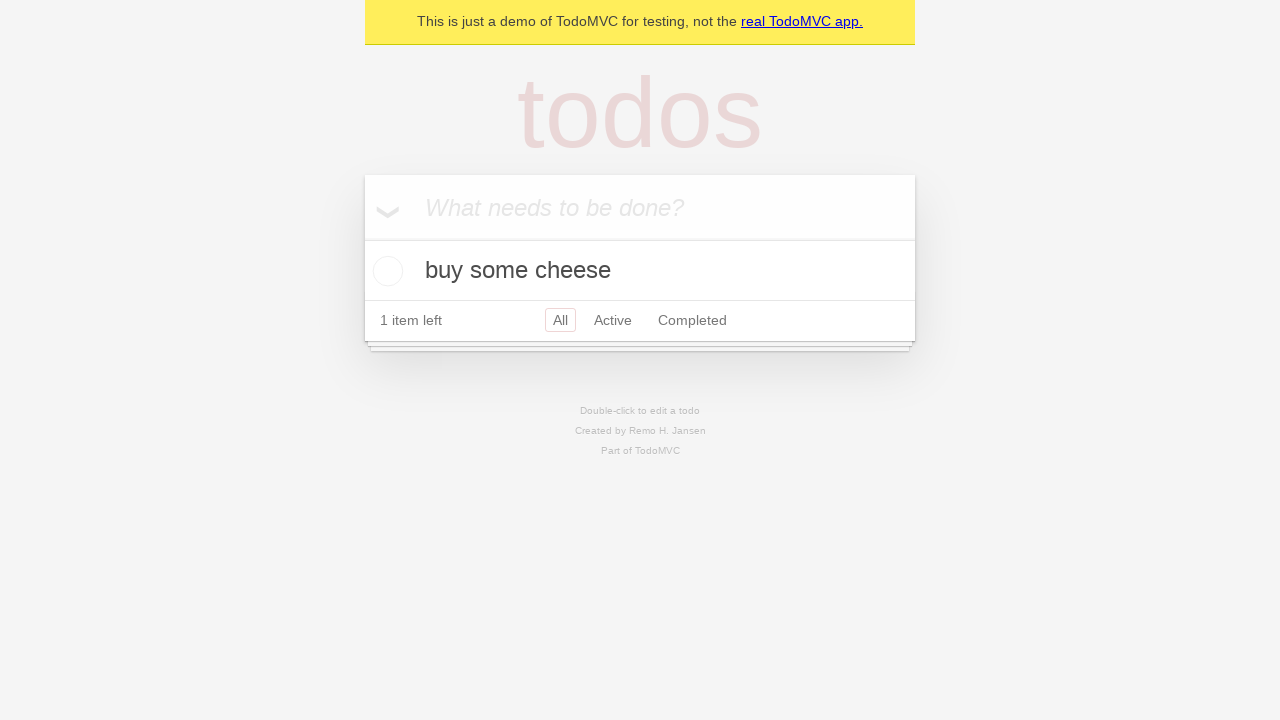

Filled todo input with 'feed the cat' on internal:attr=[placeholder="What needs to be done?"i]
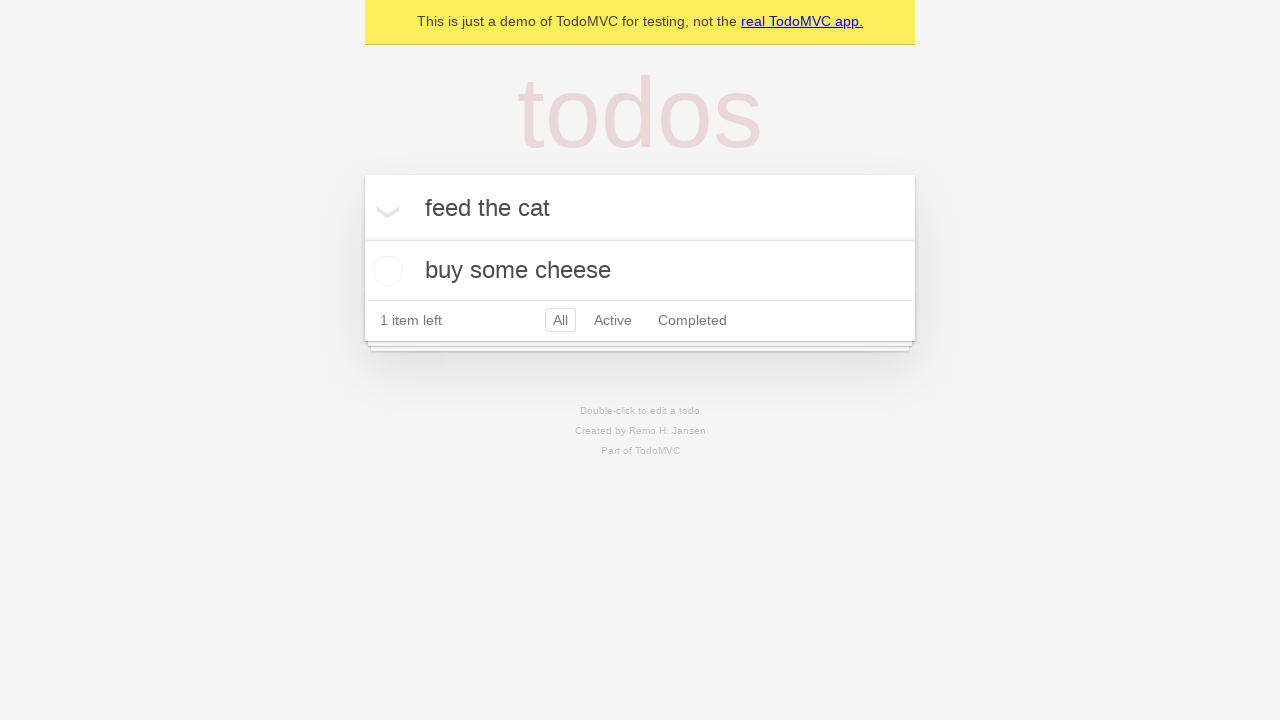

Pressed Enter to add second todo on internal:attr=[placeholder="What needs to be done?"i]
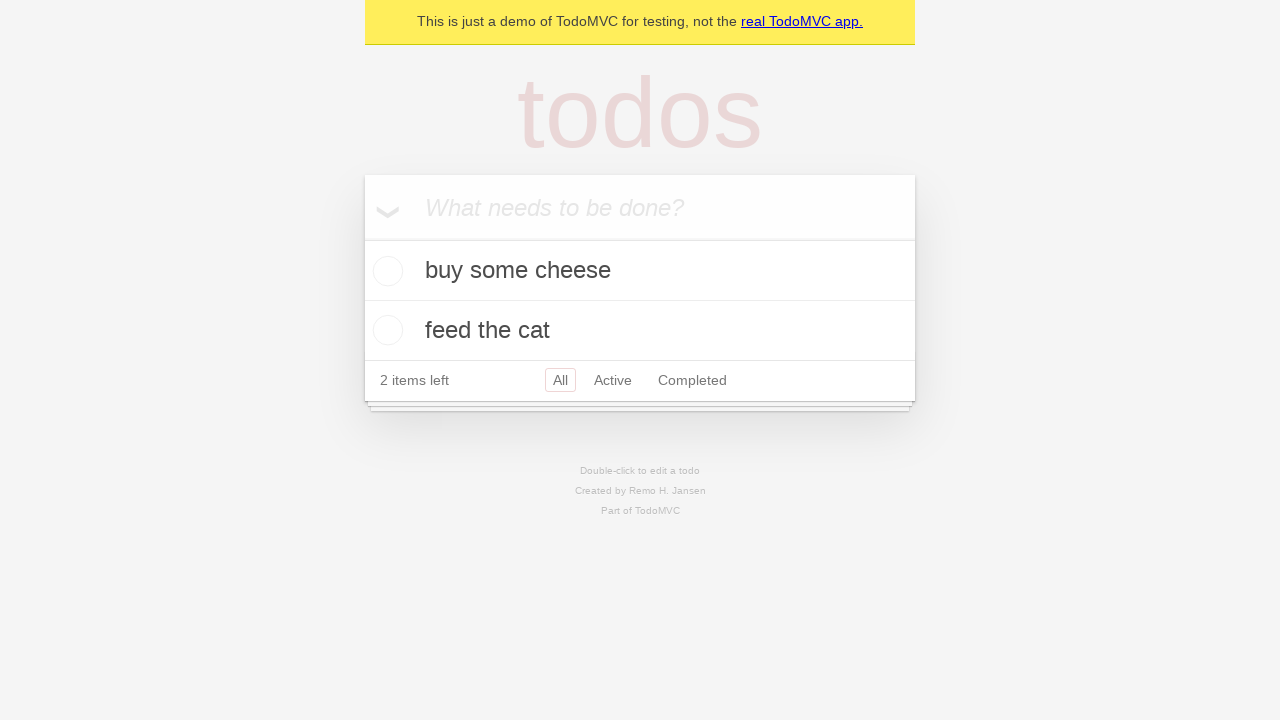

Filled todo input with 'book a doctors appointment' on internal:attr=[placeholder="What needs to be done?"i]
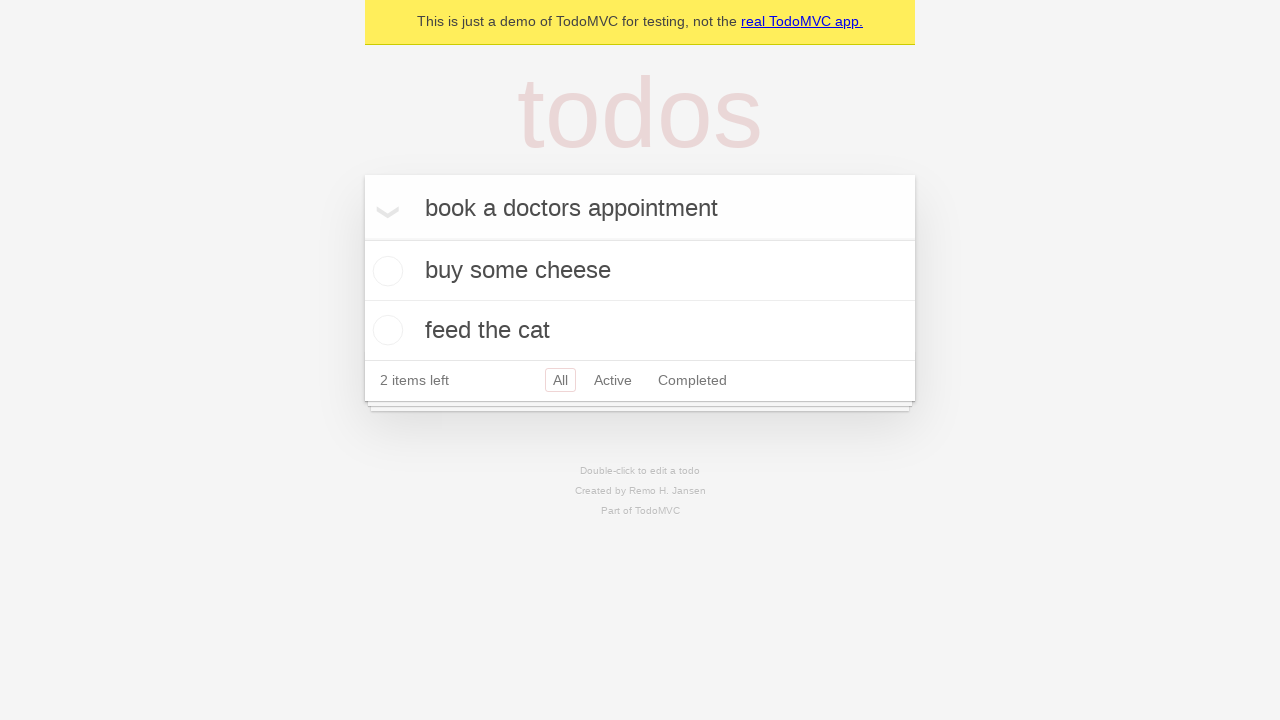

Pressed Enter to add third todo on internal:attr=[placeholder="What needs to be done?"i]
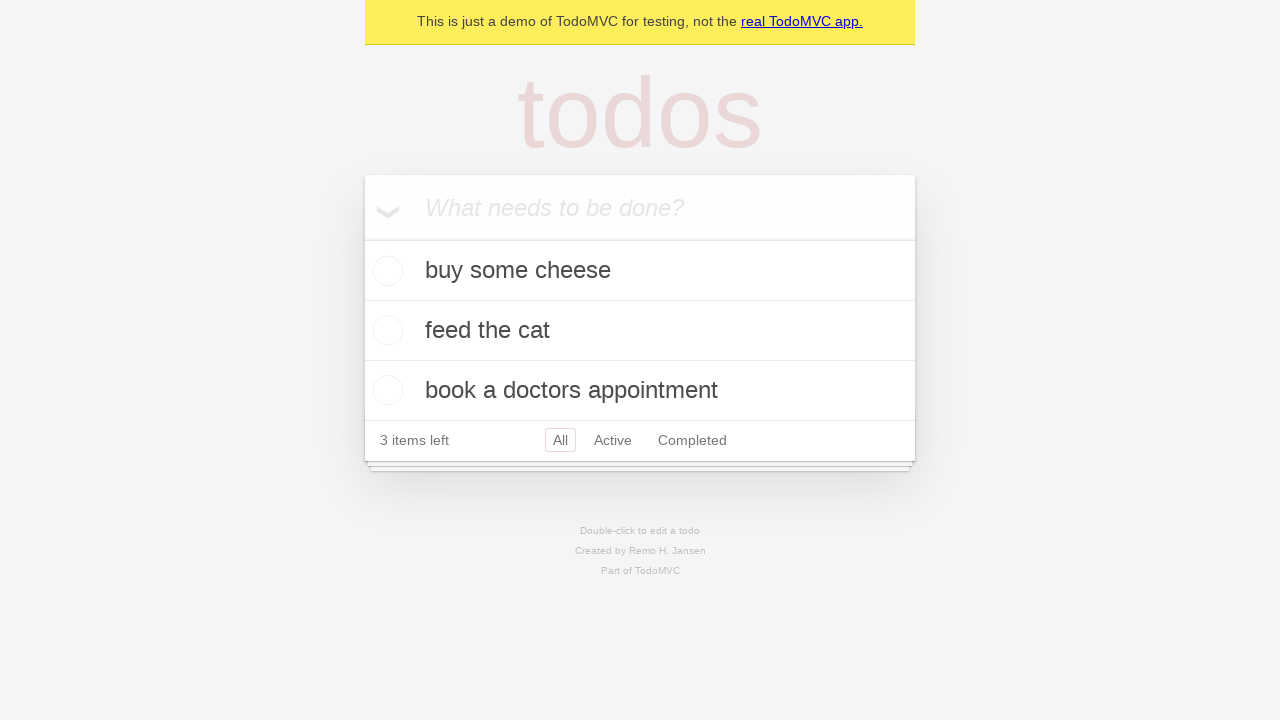

Clicked toggle-all checkbox to mark all items as completed at (362, 238) on internal:label="Mark all as complete"i
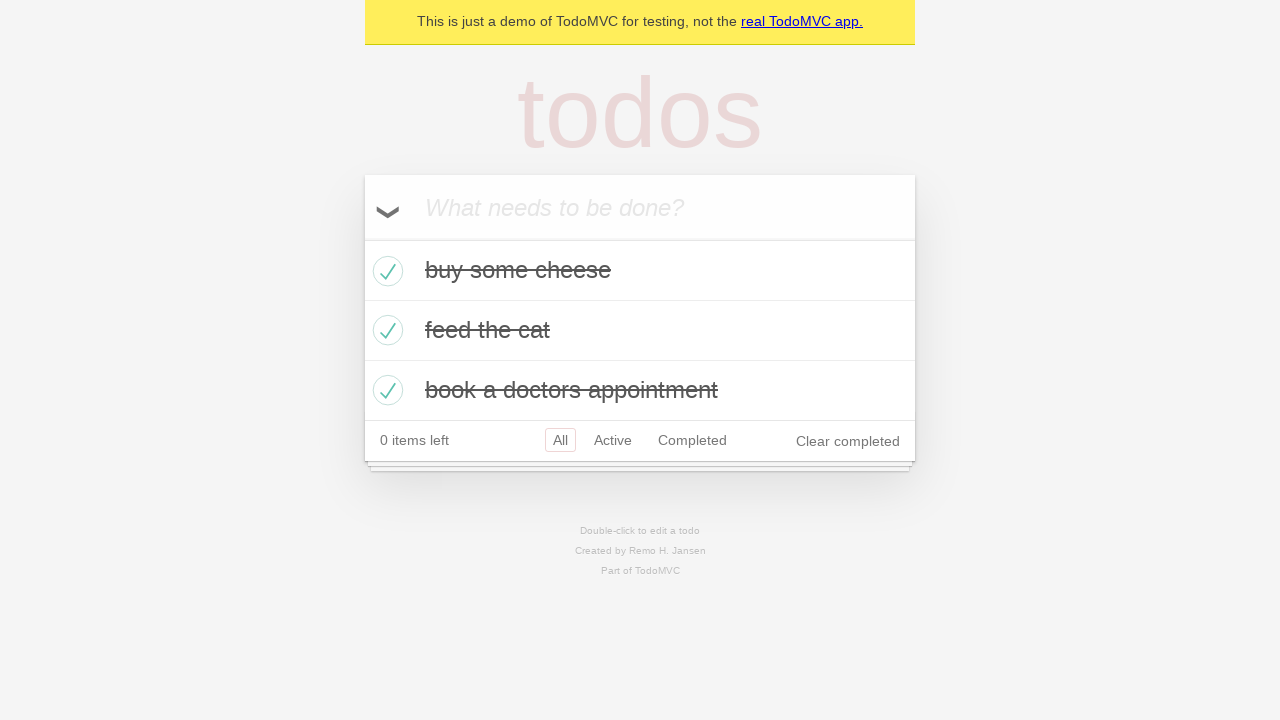

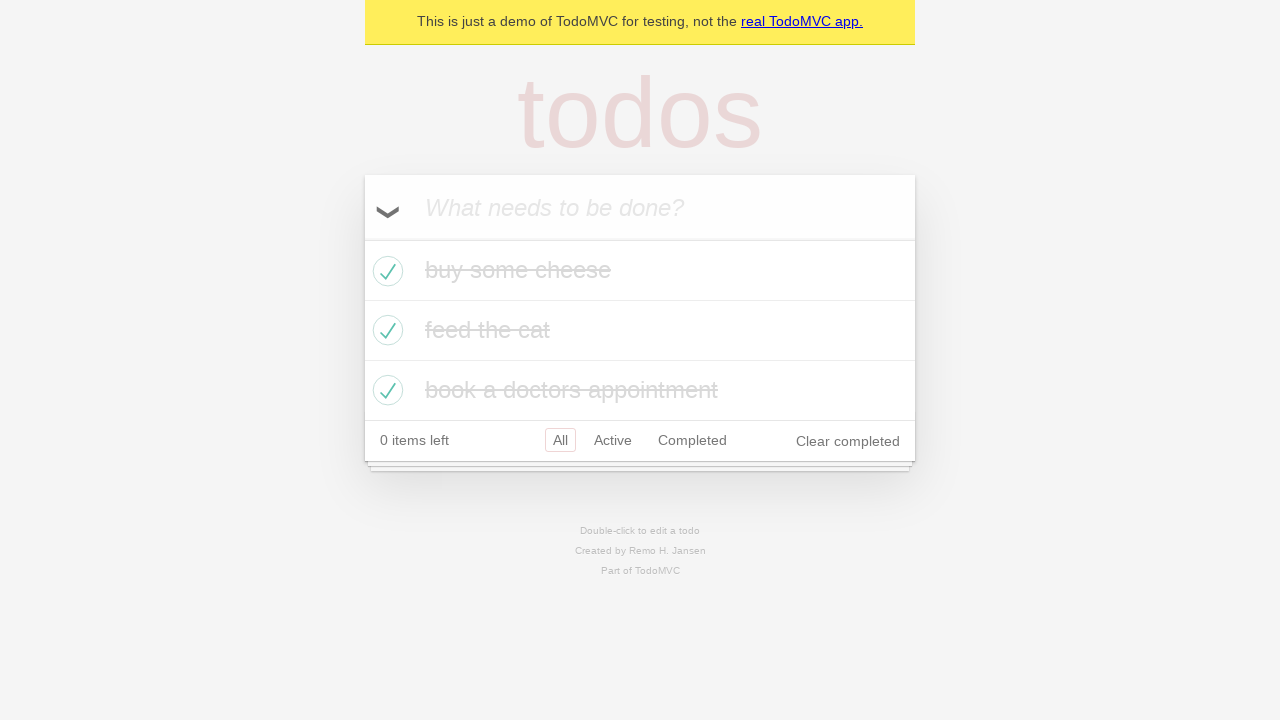